Verifies that the page title matches the expected title

Starting URL: https://www.awesomeqa.com/ui

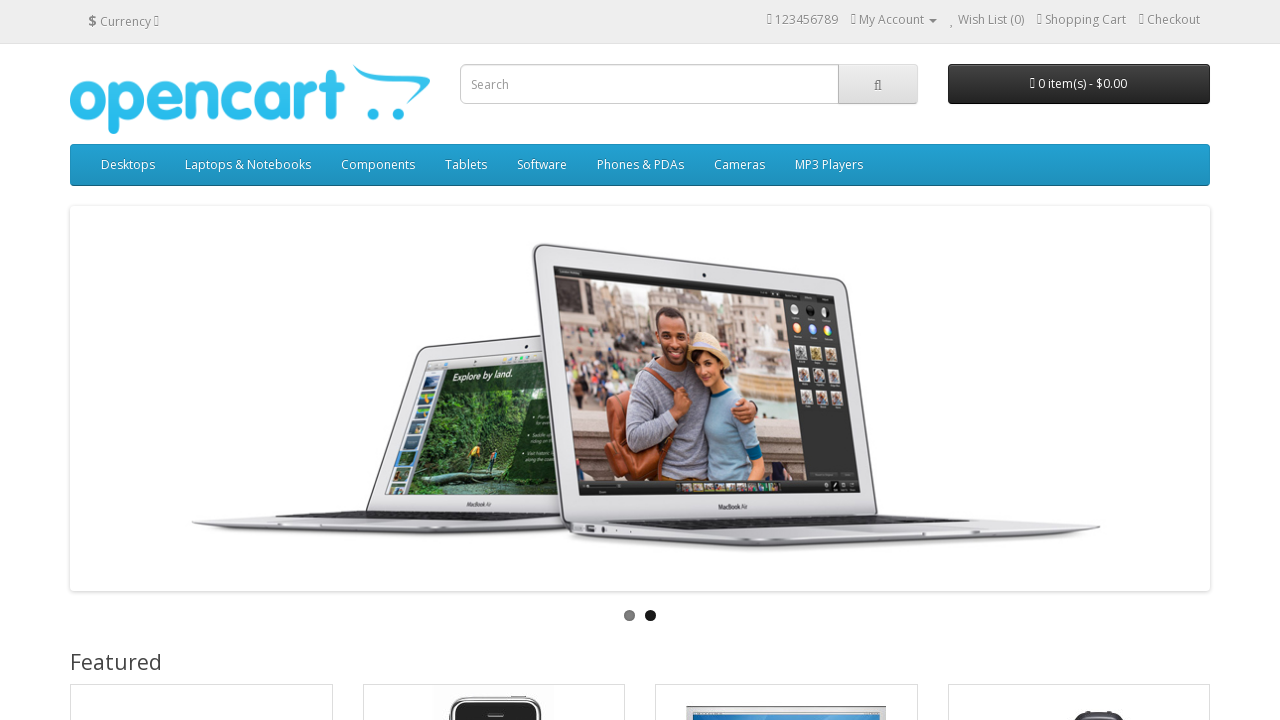

Verified that page title matches expected title 'Your Store'
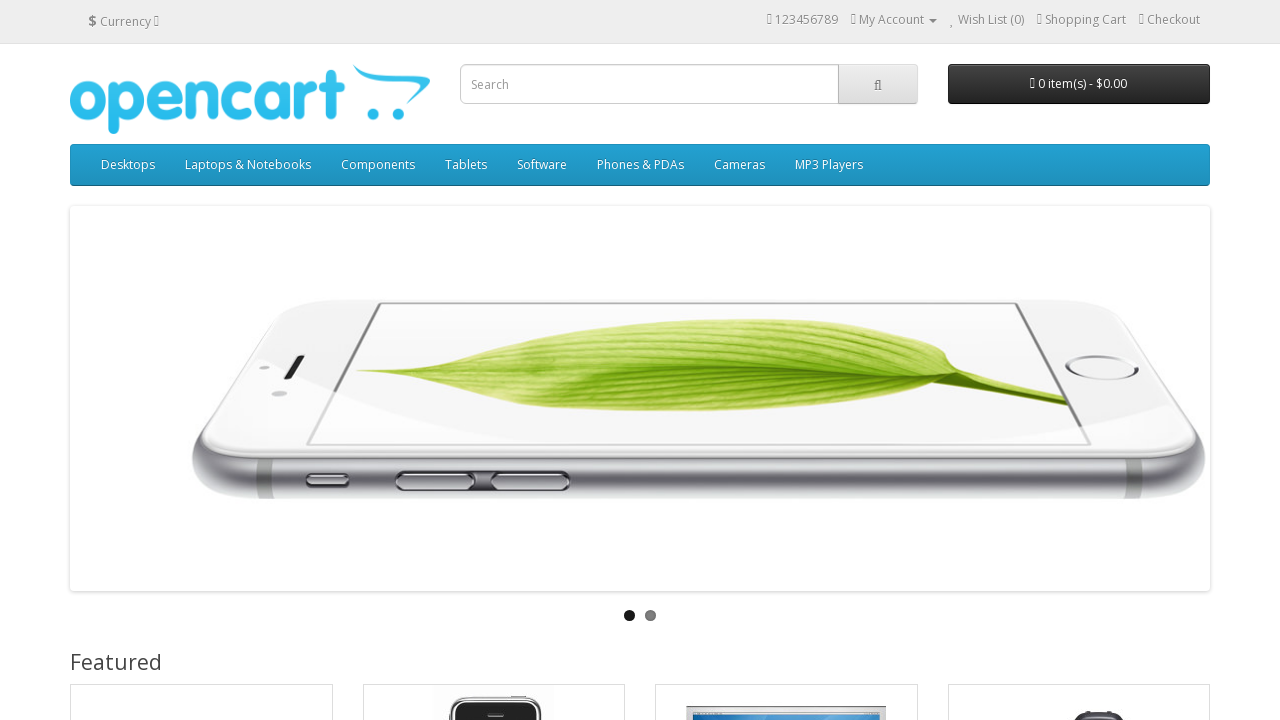

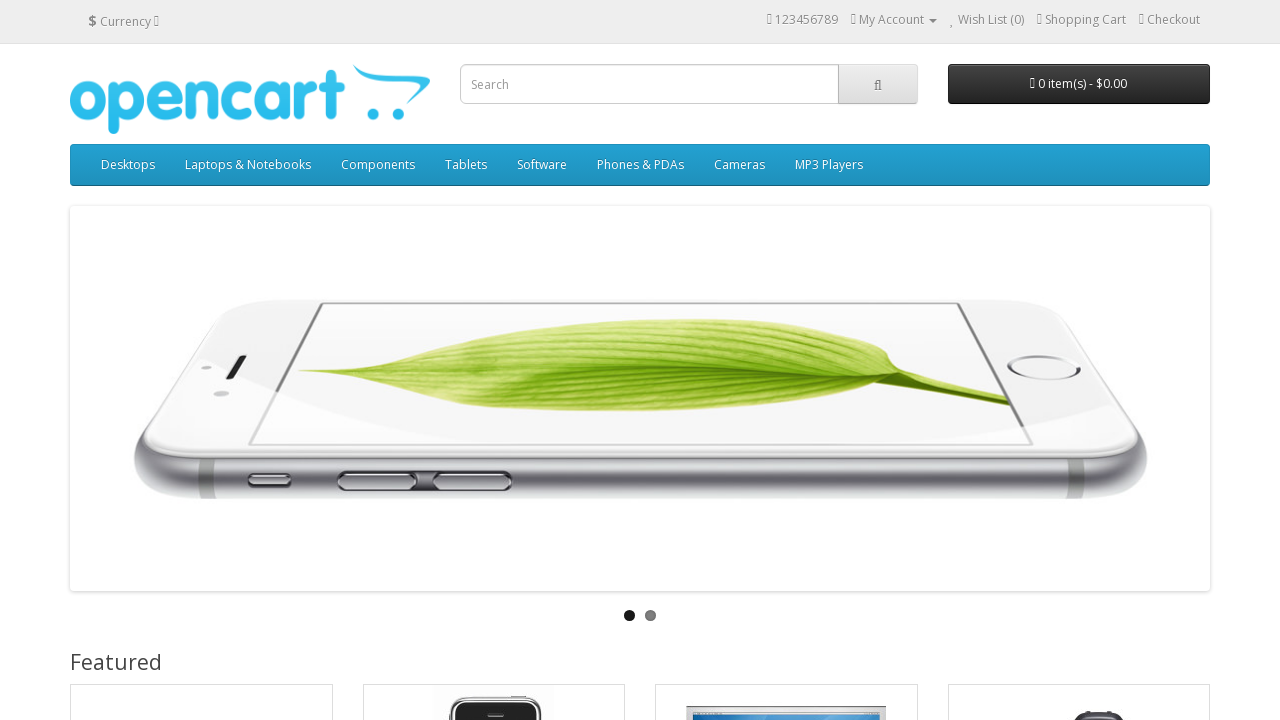